Navigates to Watford Community Housing website and verifies the page title content

Starting URL: https://www.wcht.org.uk

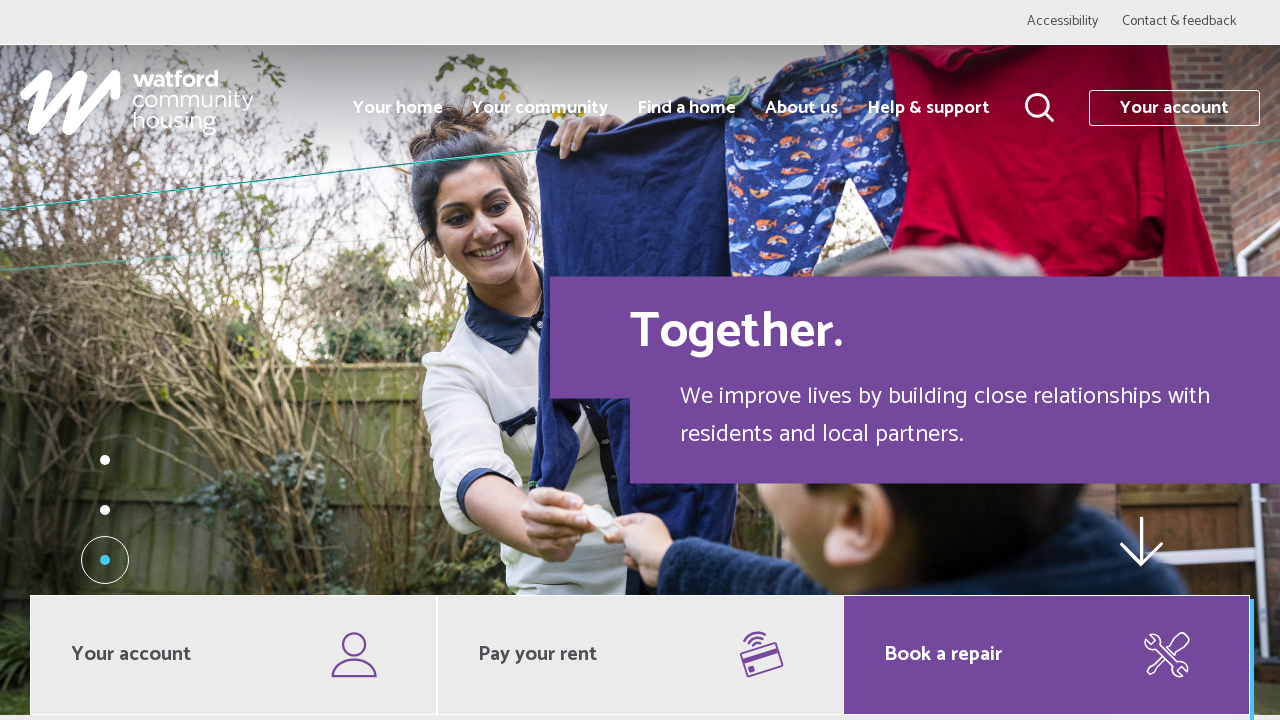

Retrieved page title from Watford Community Housing website
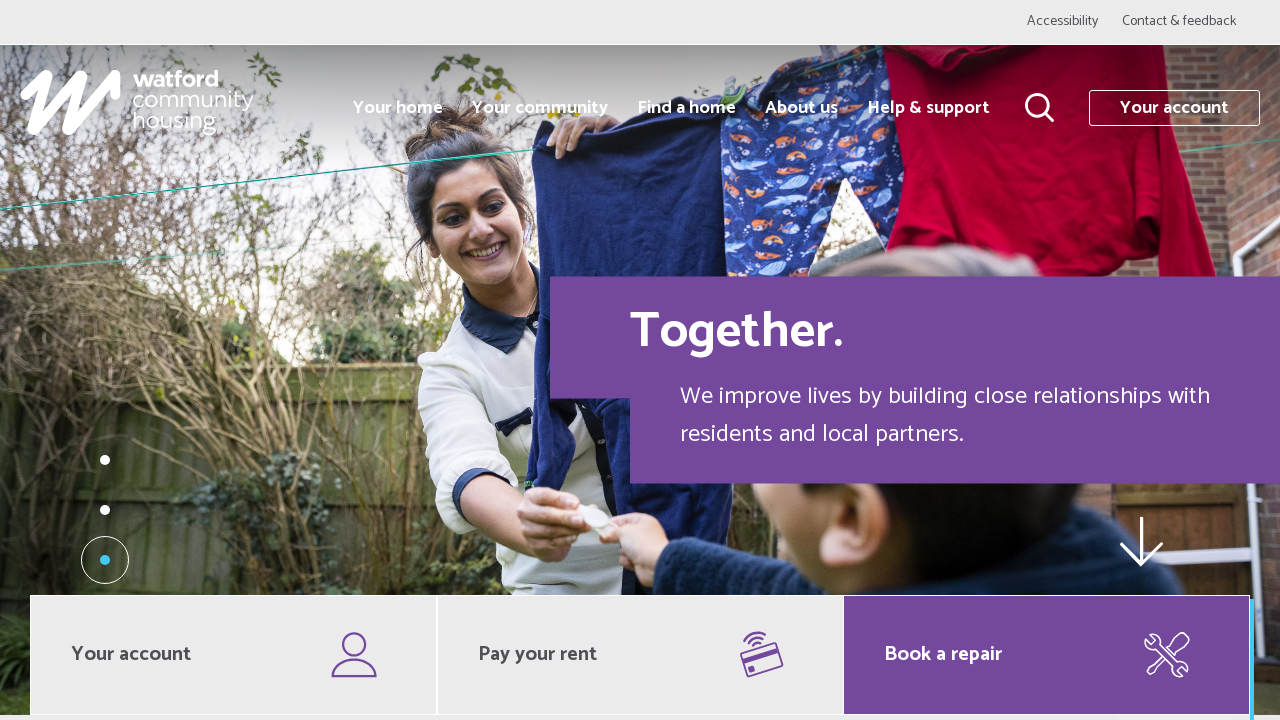

Verified page title matches expected value: 'Watford Community Housing homepage | Watford Community Housing'
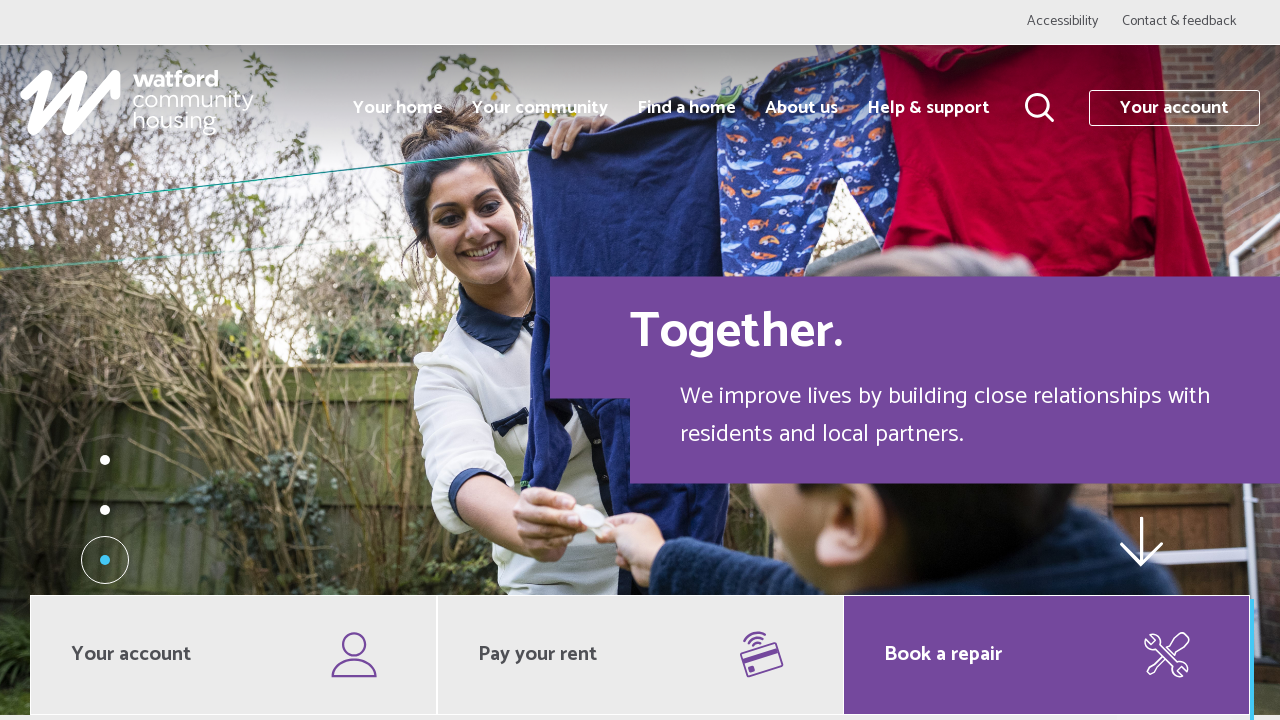

Verified page title does not contain 'Communitypage'
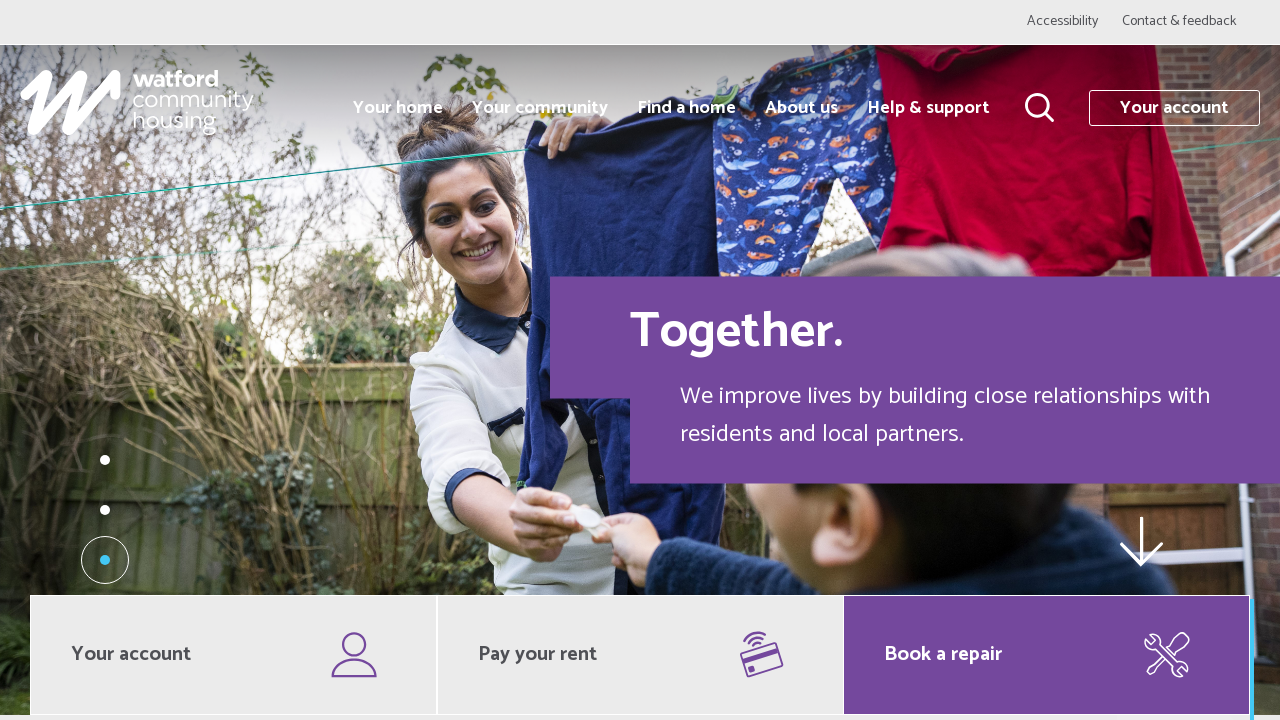

Retrieved page source content
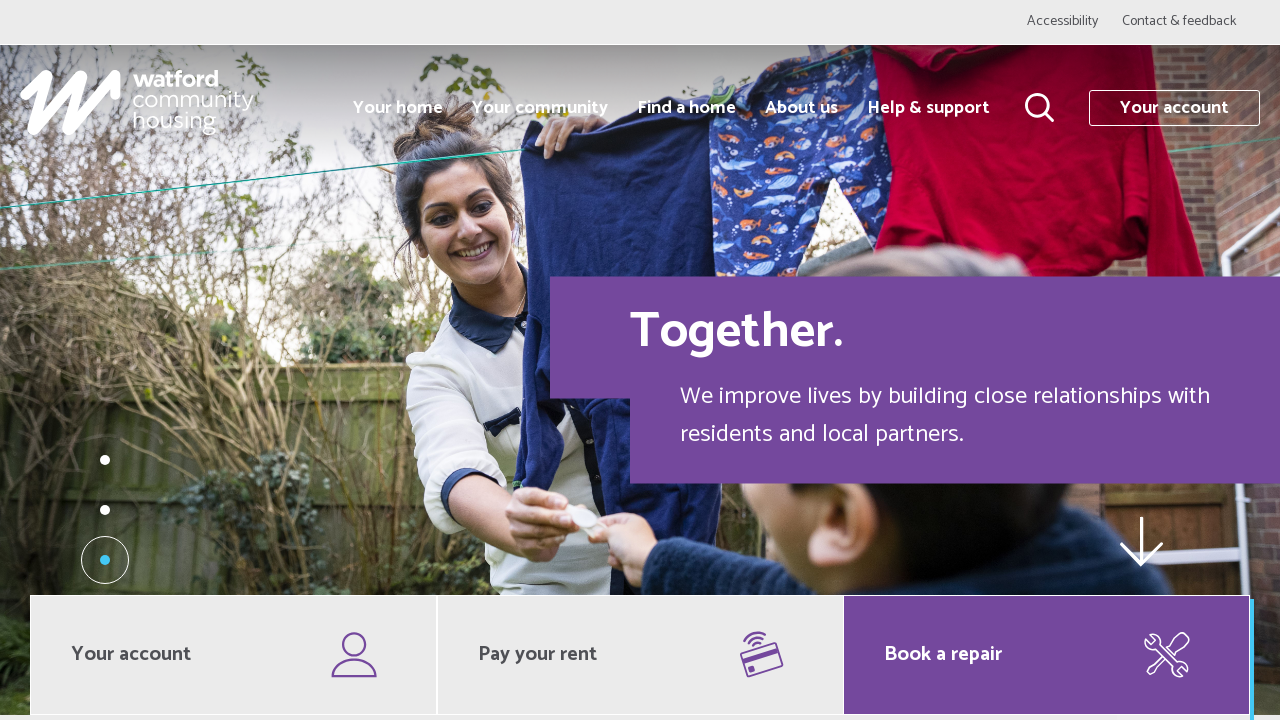

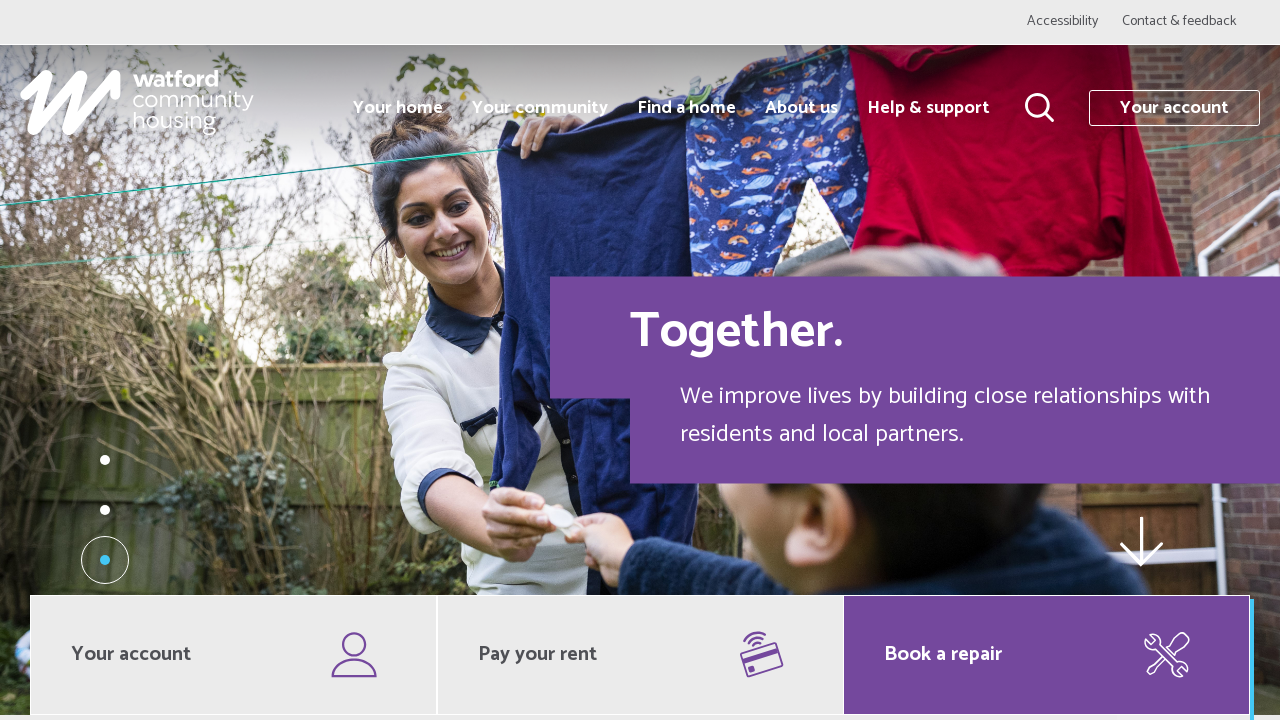